Finds and prints the last name of an employee given their first name

Starting URL: http://automationbykrishna.com/

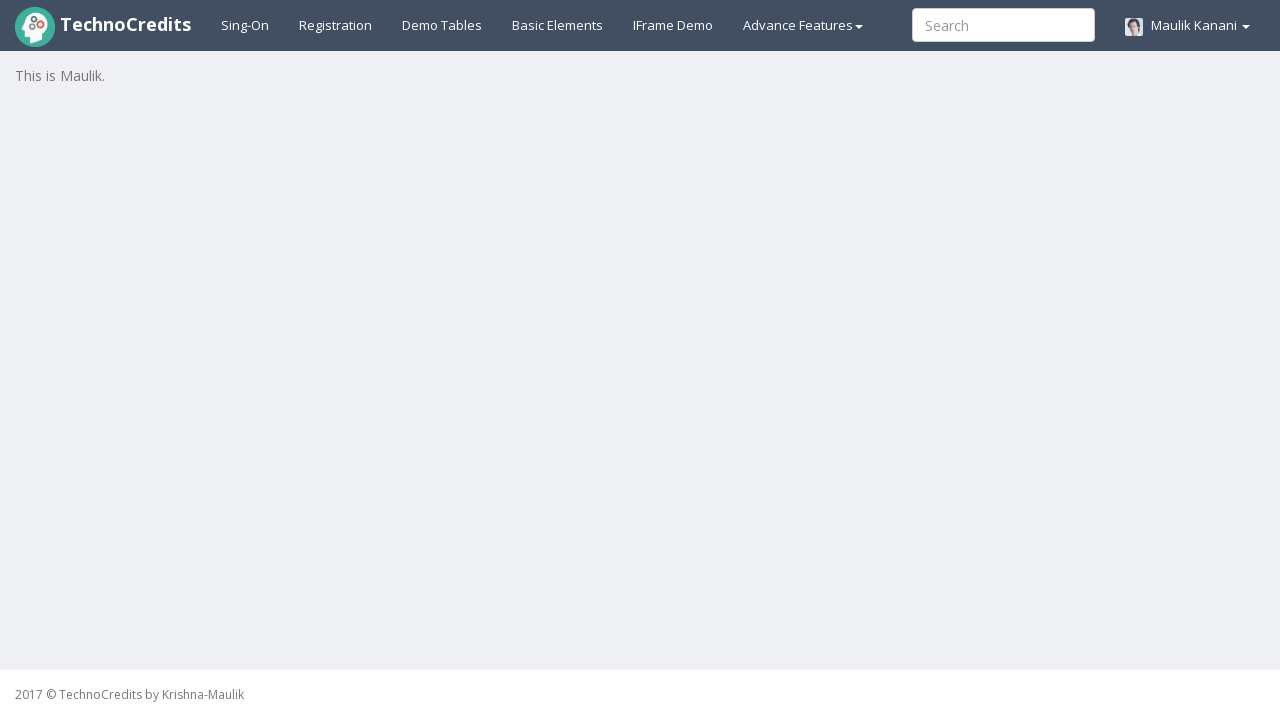

Clicked on demo table link at (442, 25) on xpath=//a[@id='demotable']
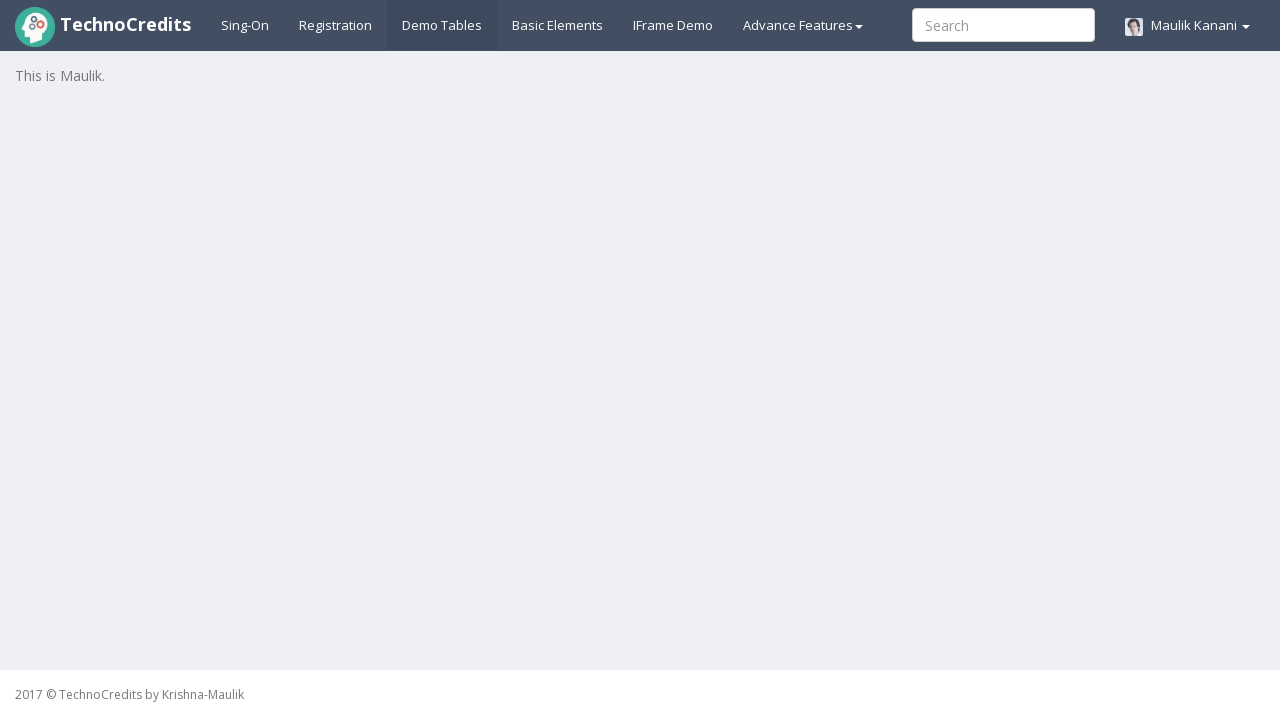

Table with id 'table1' loaded
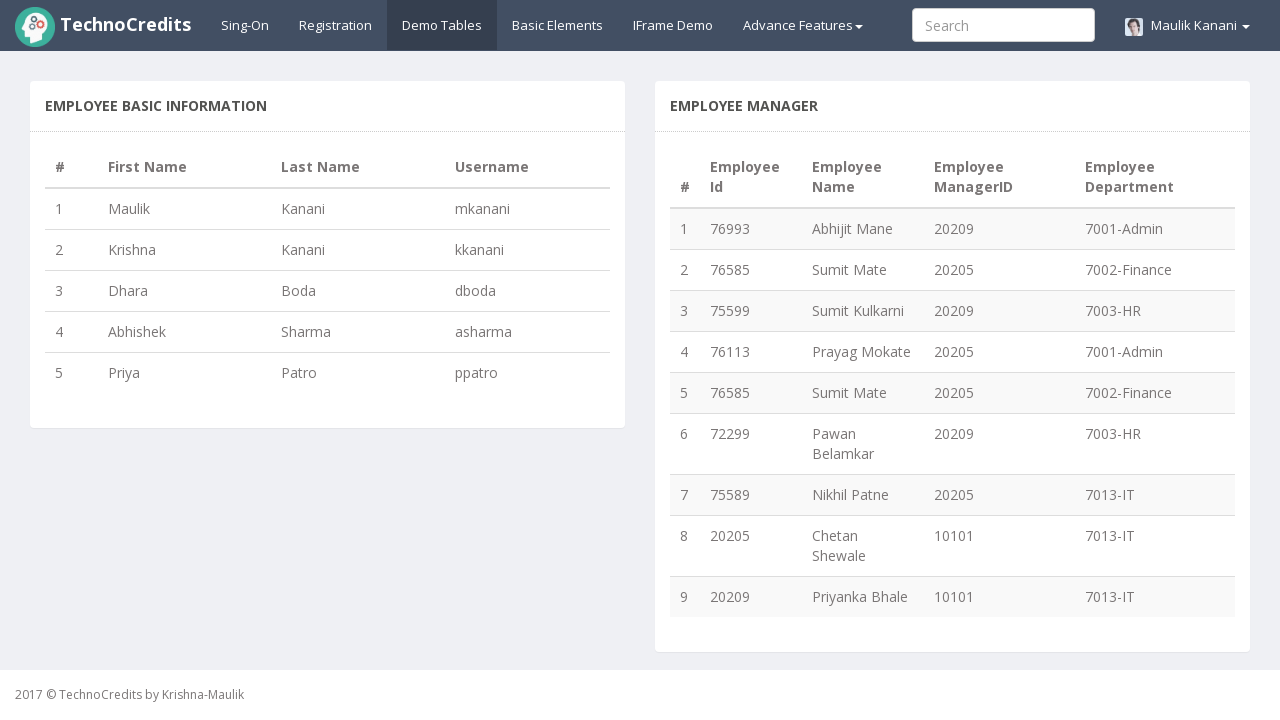

Retrieved all rows from employee table
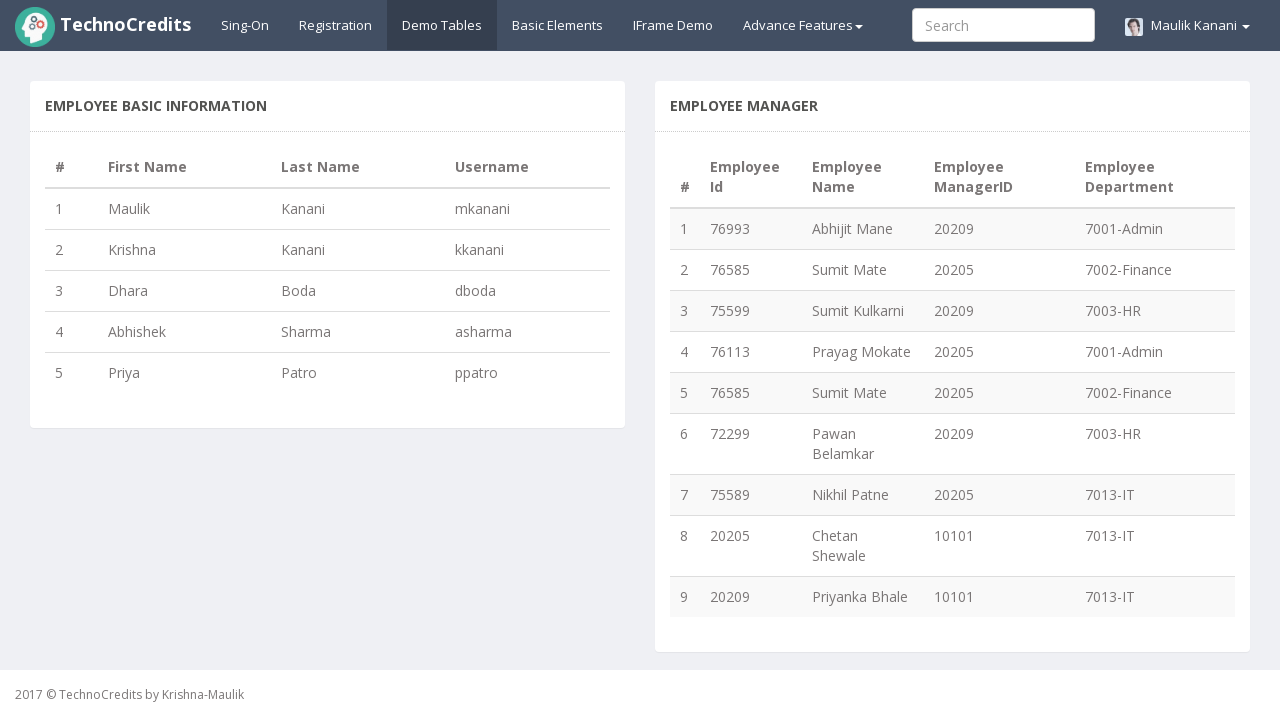

Found employee with first name 'Abhishek', last name is 'Sharma'
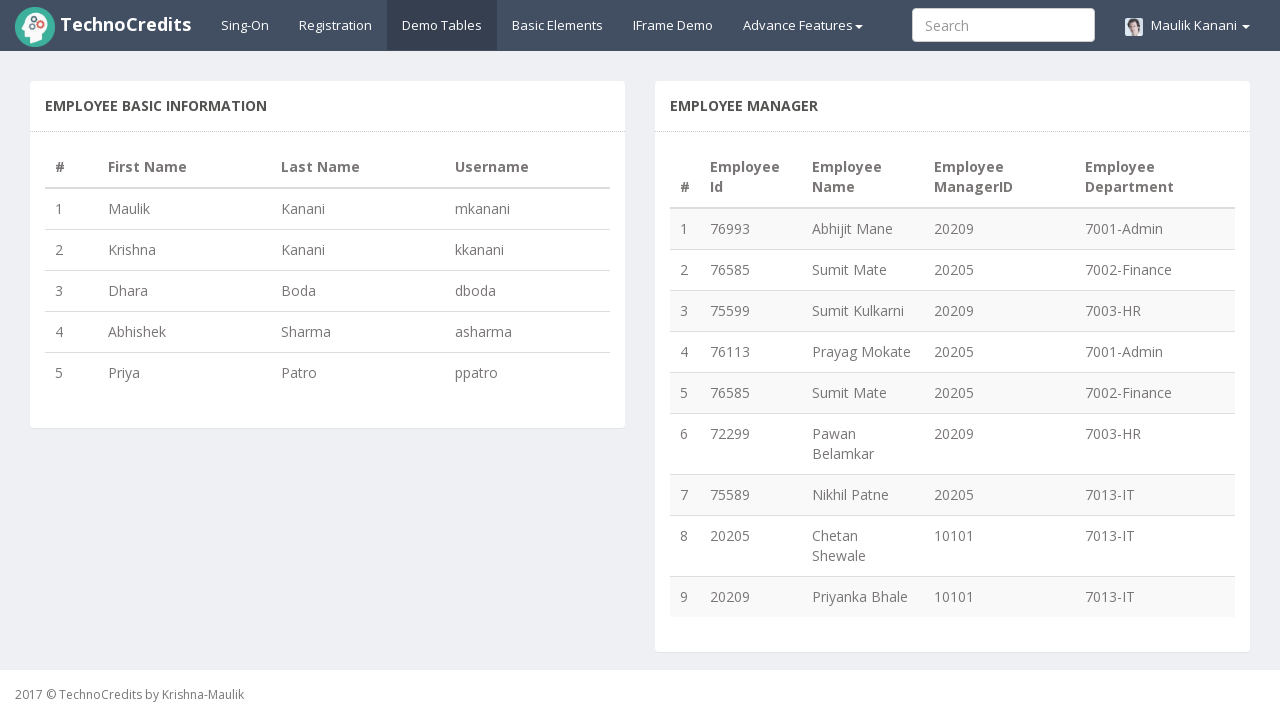

Printed result: First name: Abhishek, Last name: Sharma
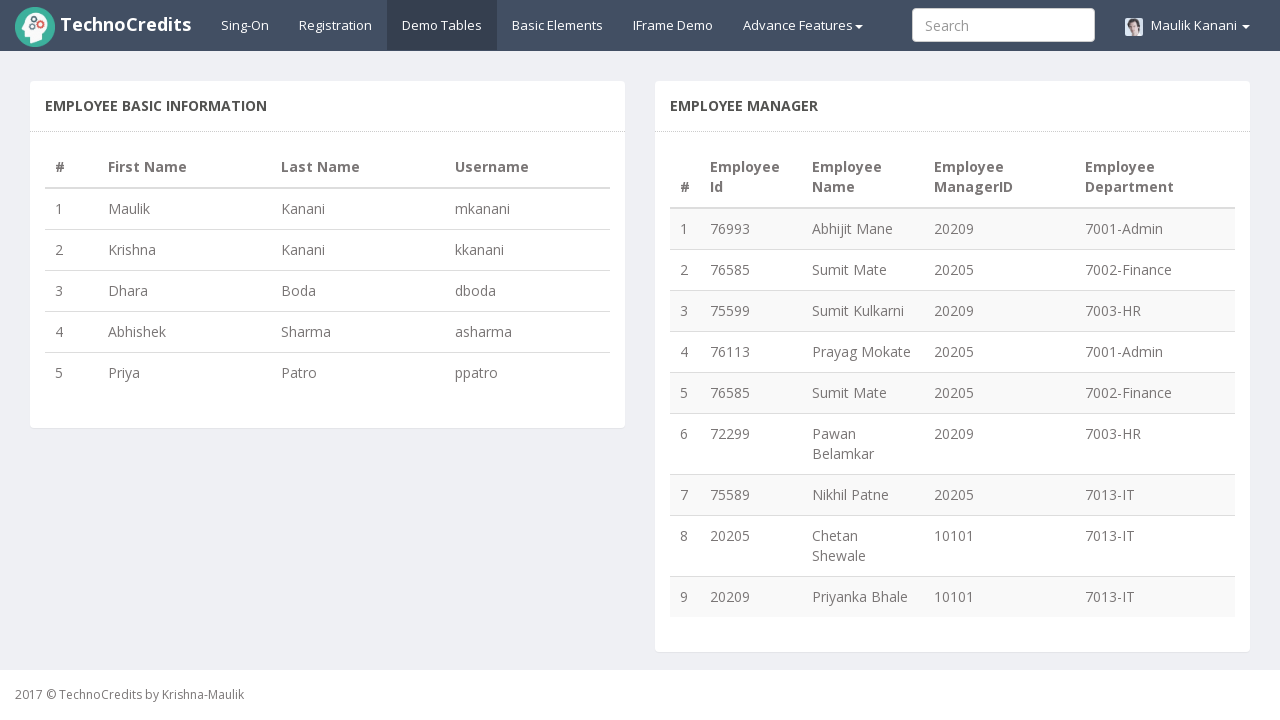

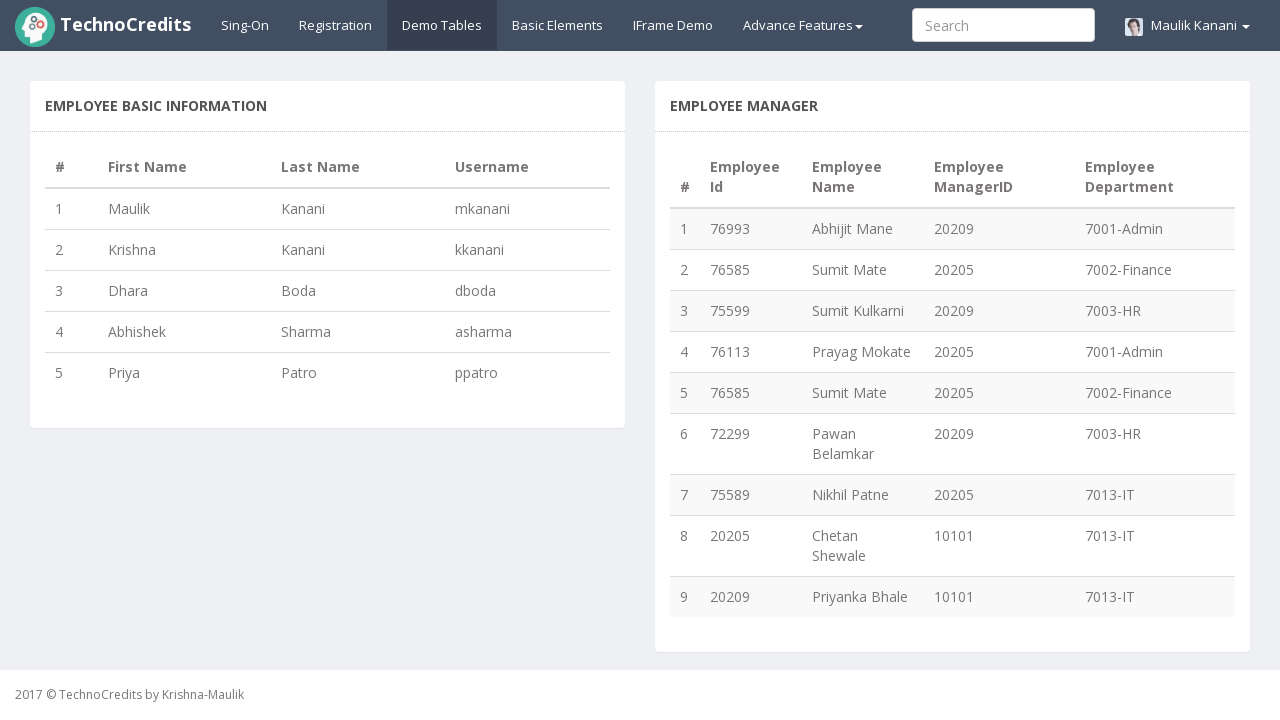